Tests JavaScript confirm dialog by clicking a button that triggers a confirm dialog and dismissing it, then verifying the result message

Starting URL: https://testcenter.techproeducation.com/index.php?page=javascript-alerts

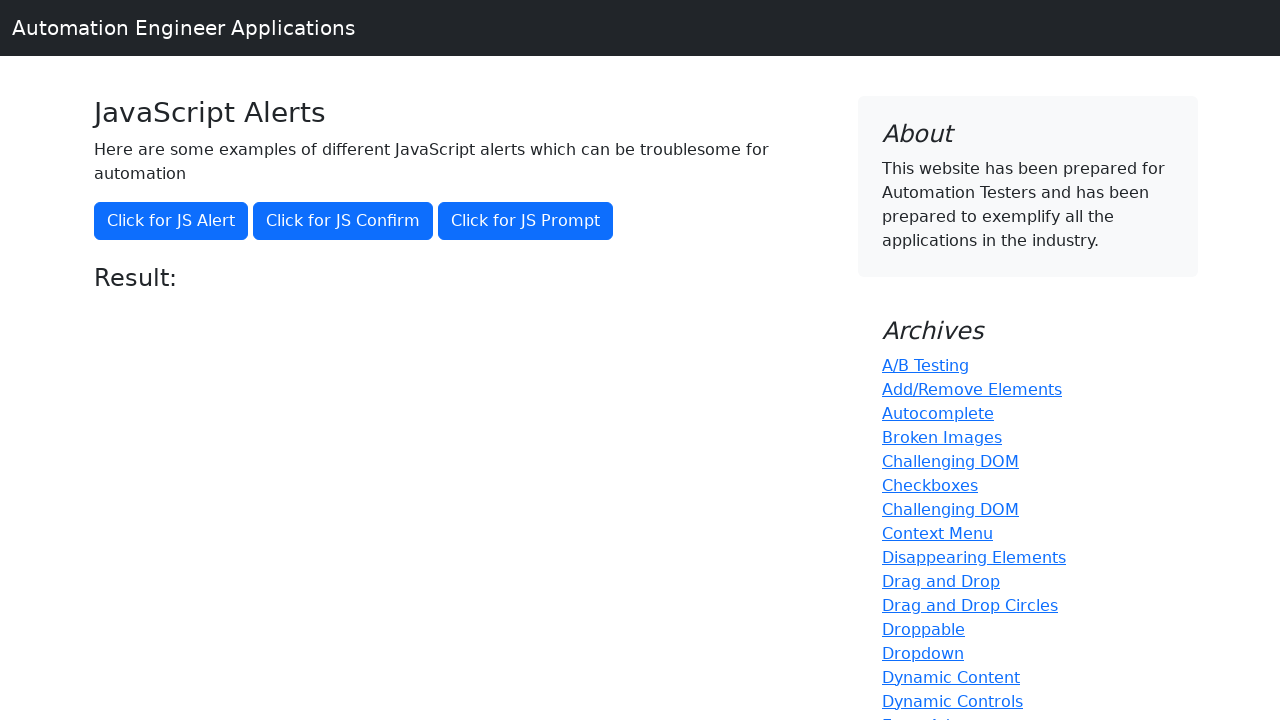

Clicked 'Click for JS Confirm' button to trigger confirm dialog at (343, 221) on xpath=//button[text()='Click for JS Confirm']
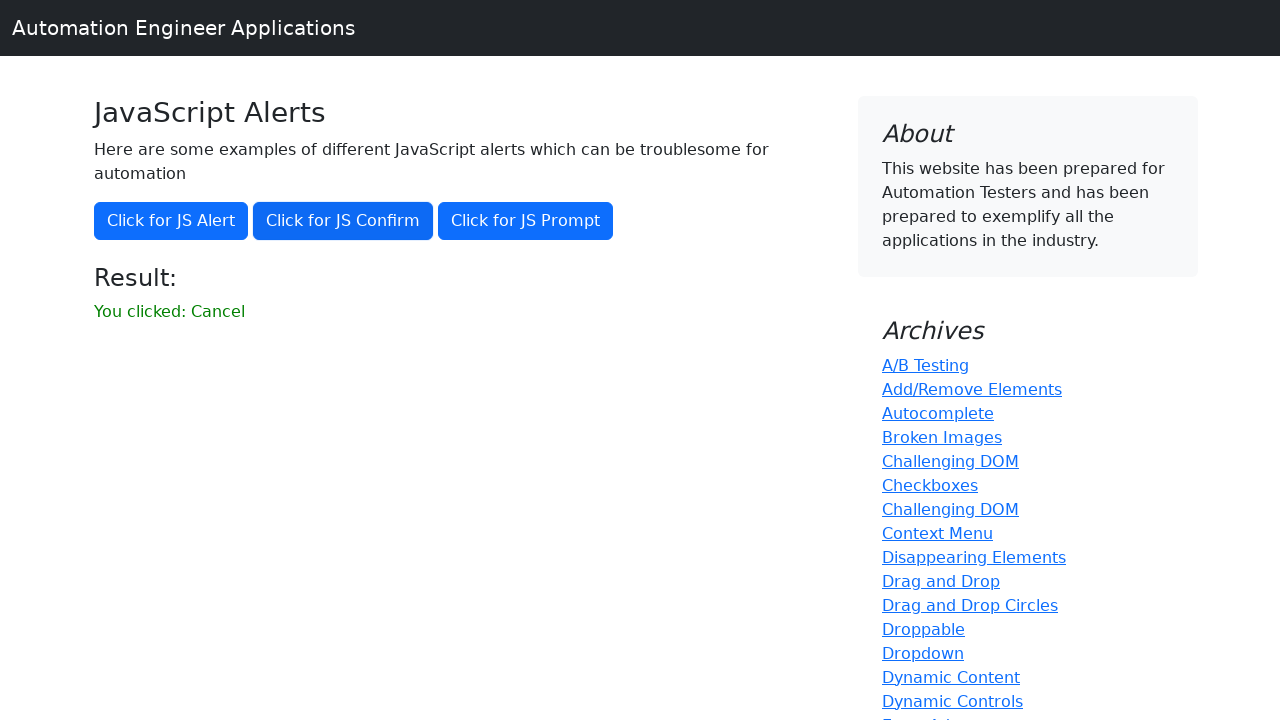

Set up dialog handler to dismiss confirm dialog
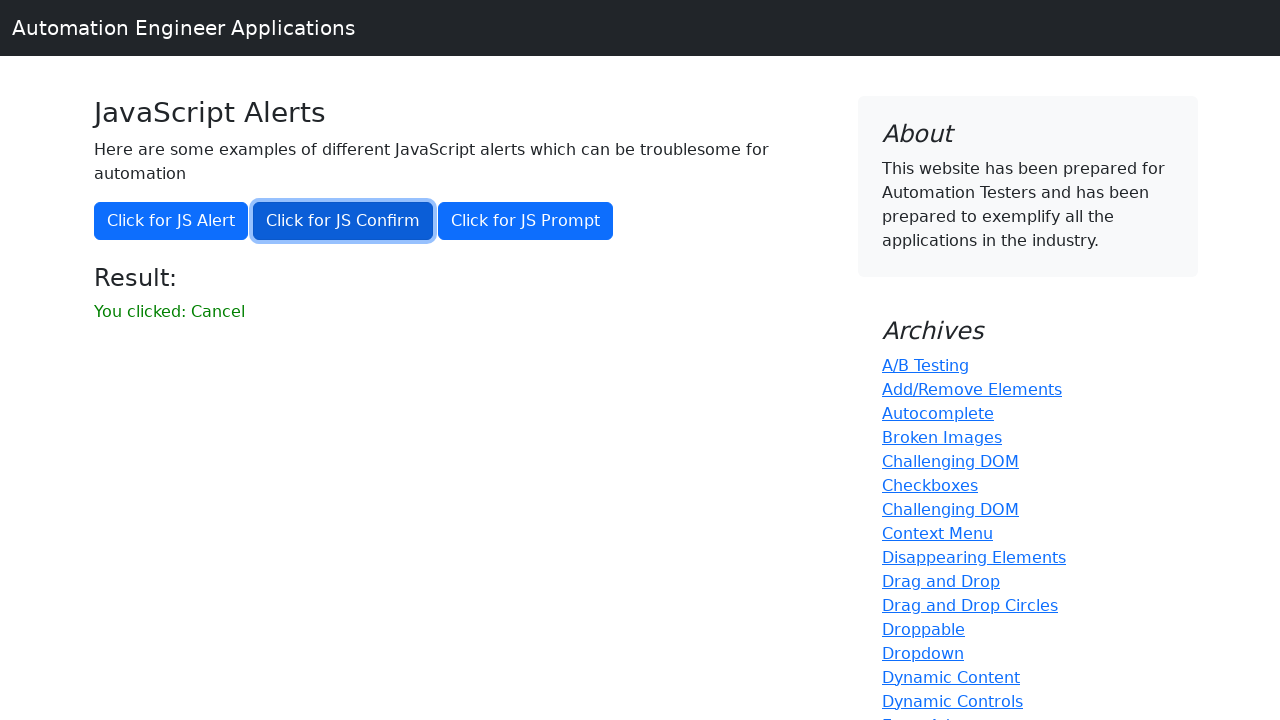

Located result message element
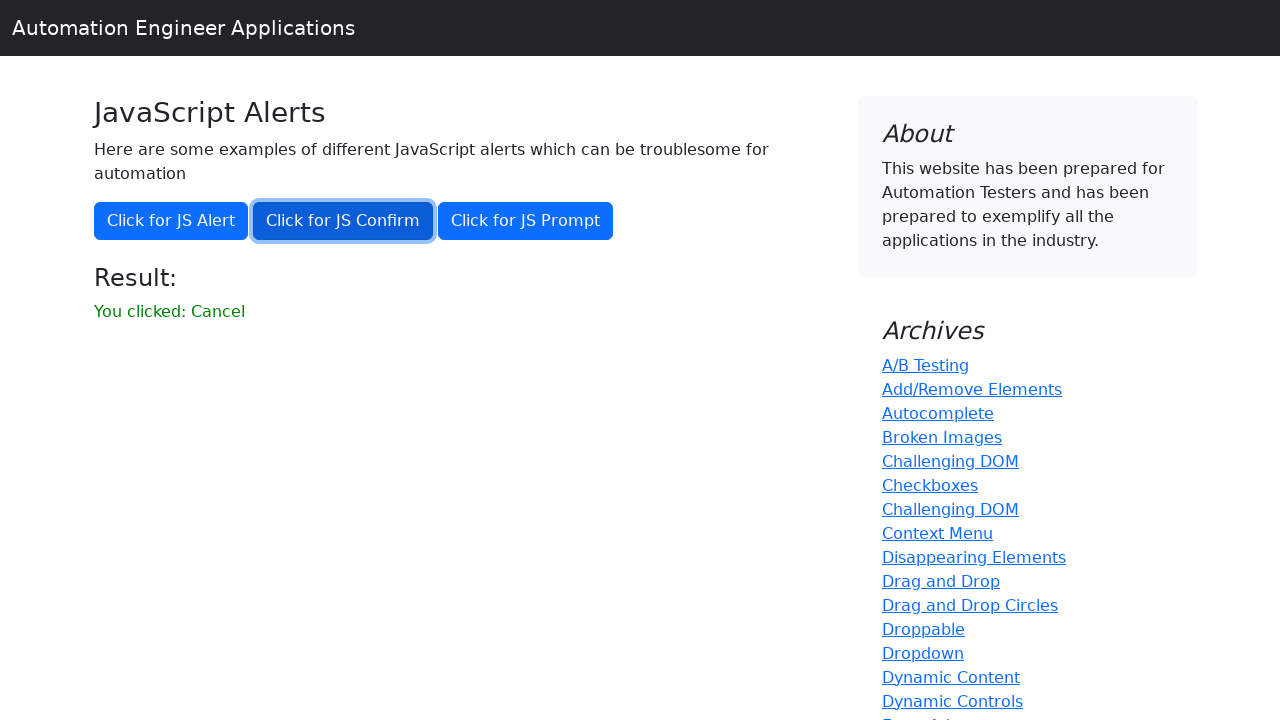

Verified result message does not contain 'successfuly'
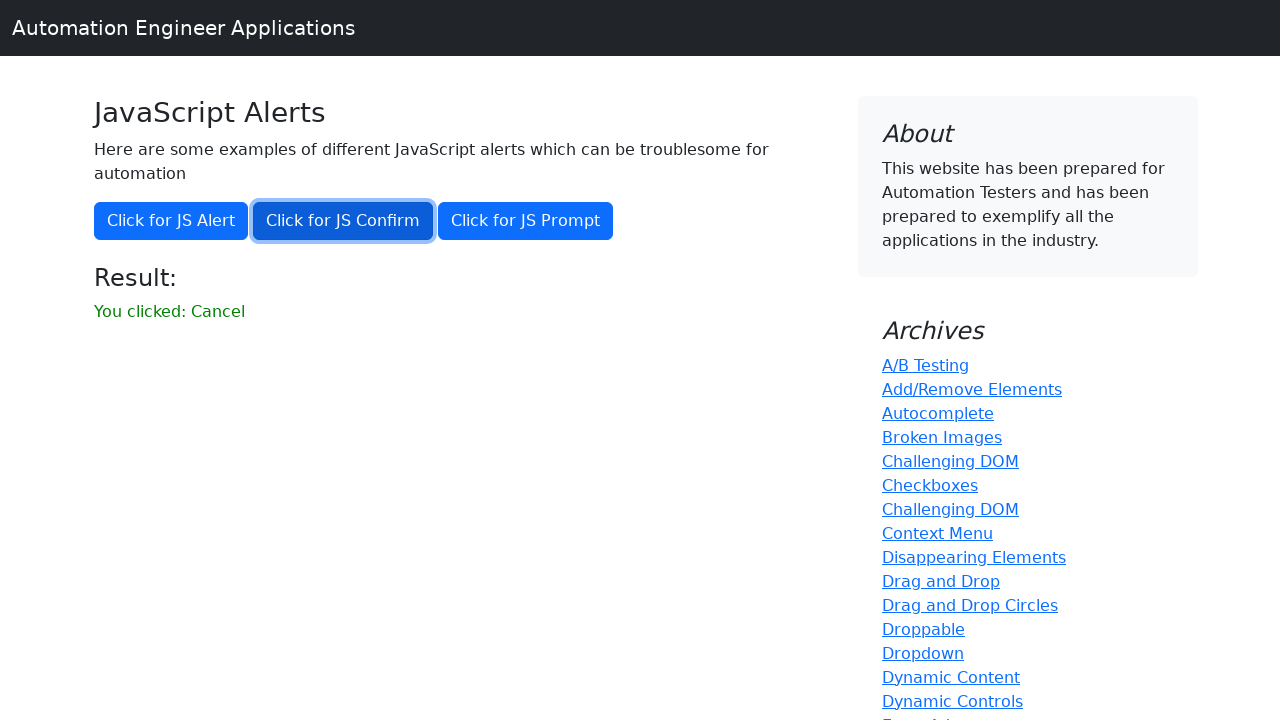

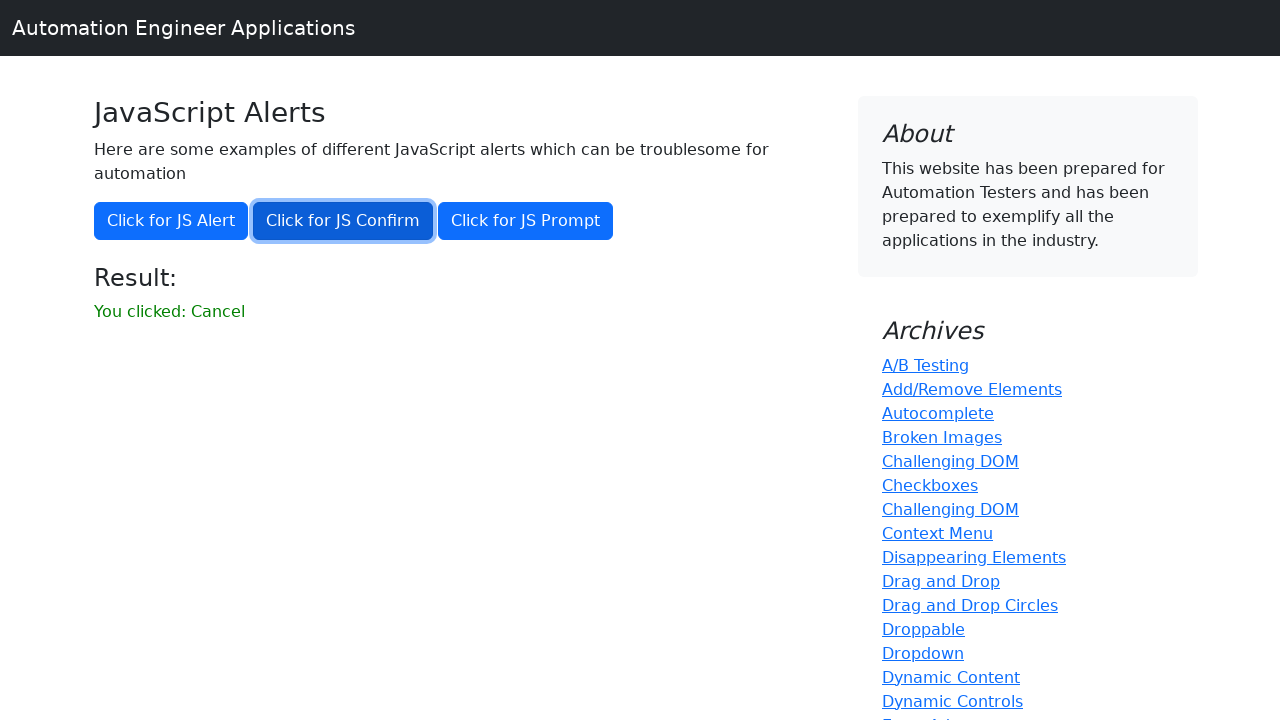